Tests alert handling by clicking a modern alert button and then closing it using the close button

Starting URL: https://letcode.in/alert

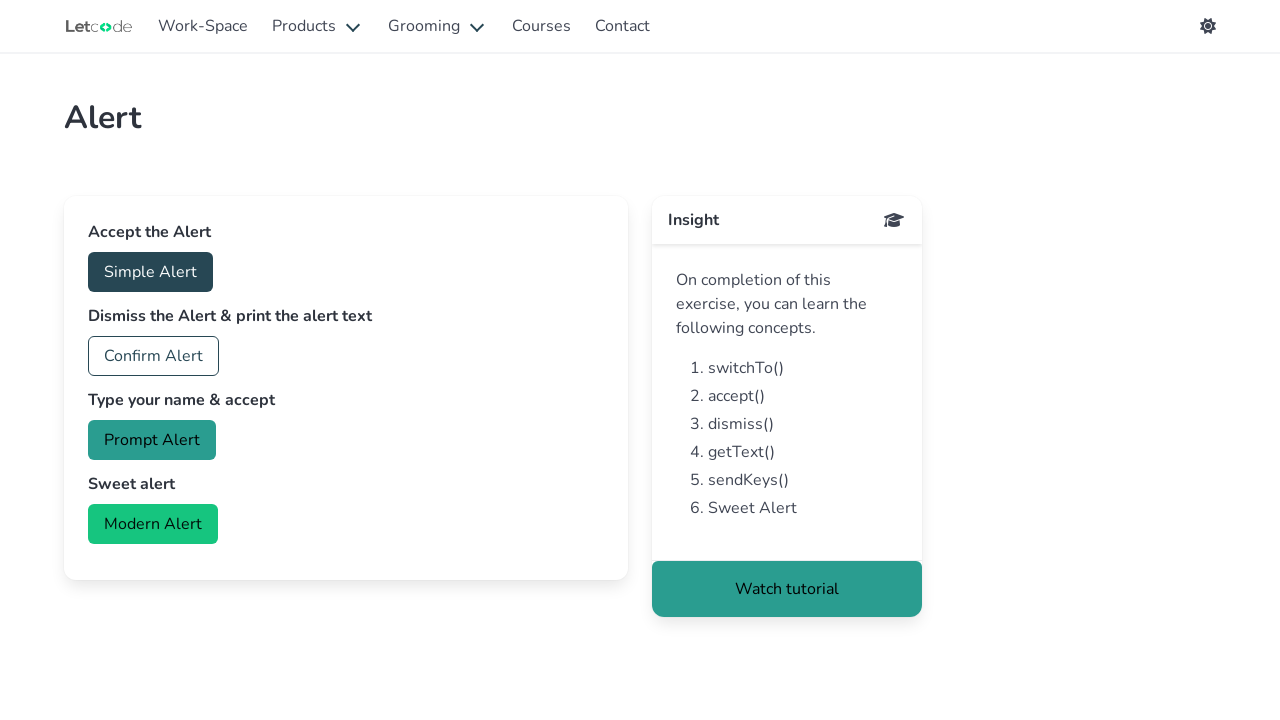

Navigated to alert testing page
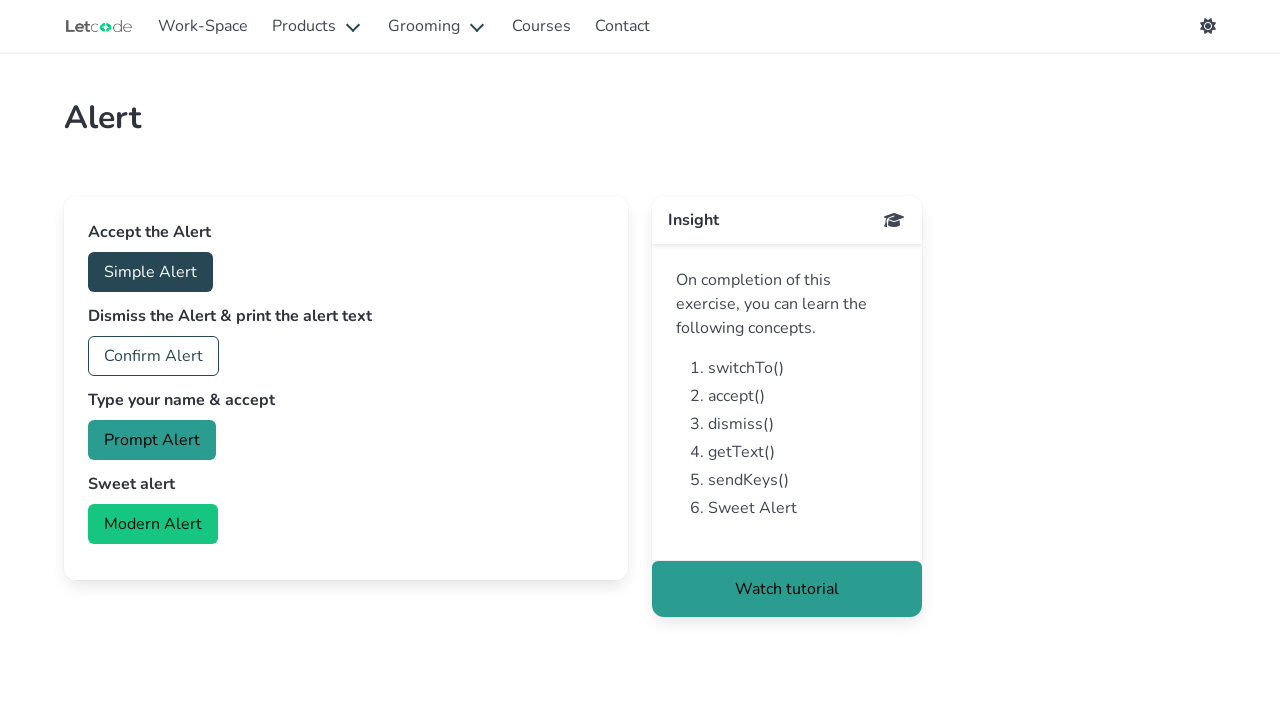

Clicked modern alert button at (153, 524) on #modern
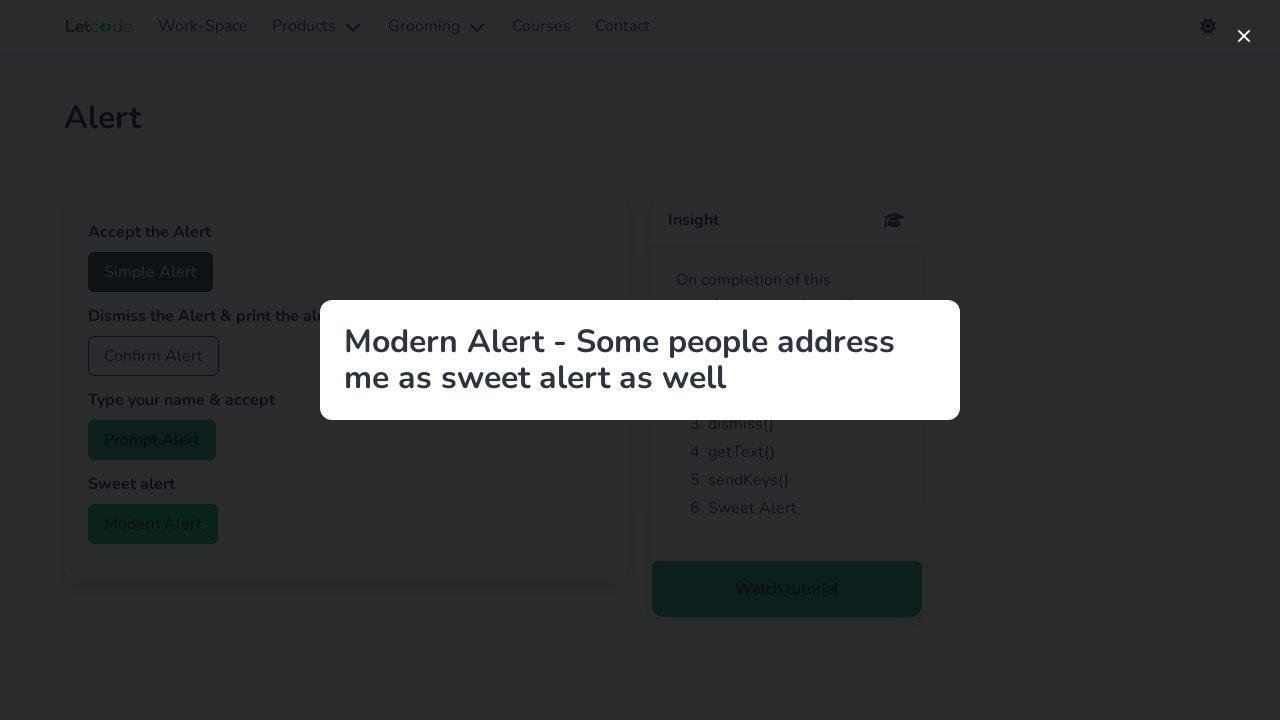

Closed modern alert dialog using close button at (1244, 36) on button[aria-label='close']
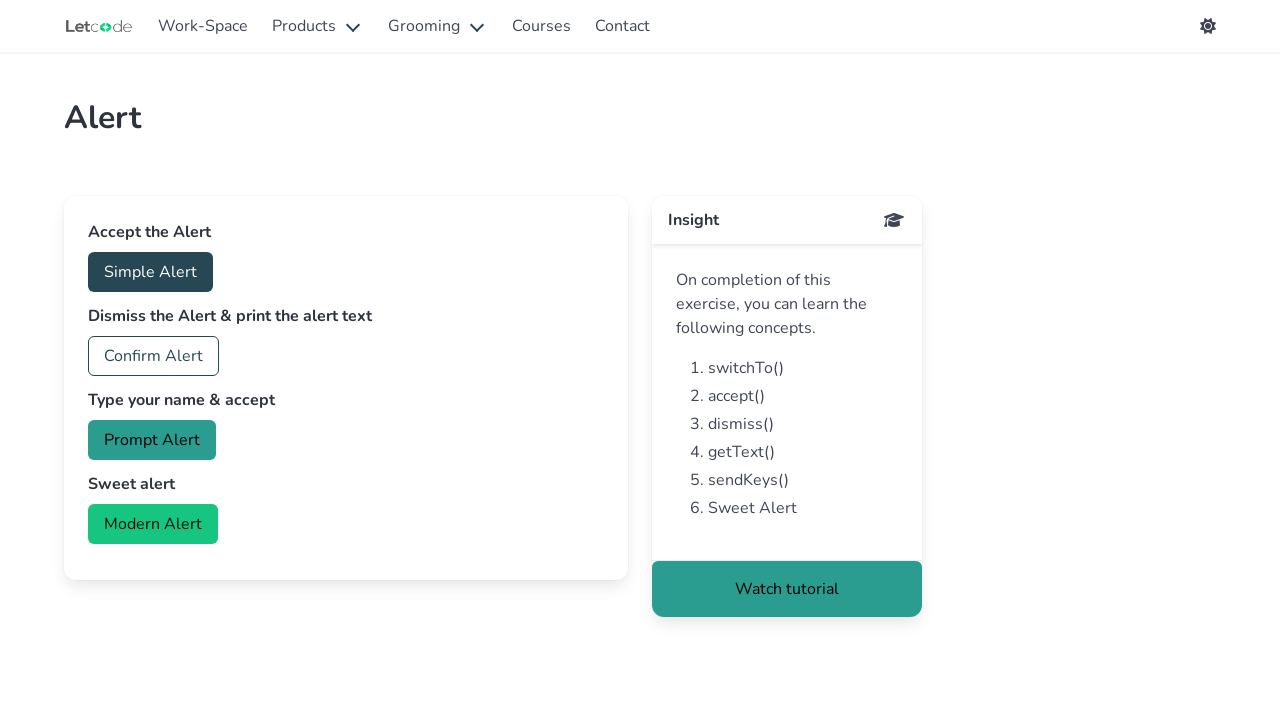

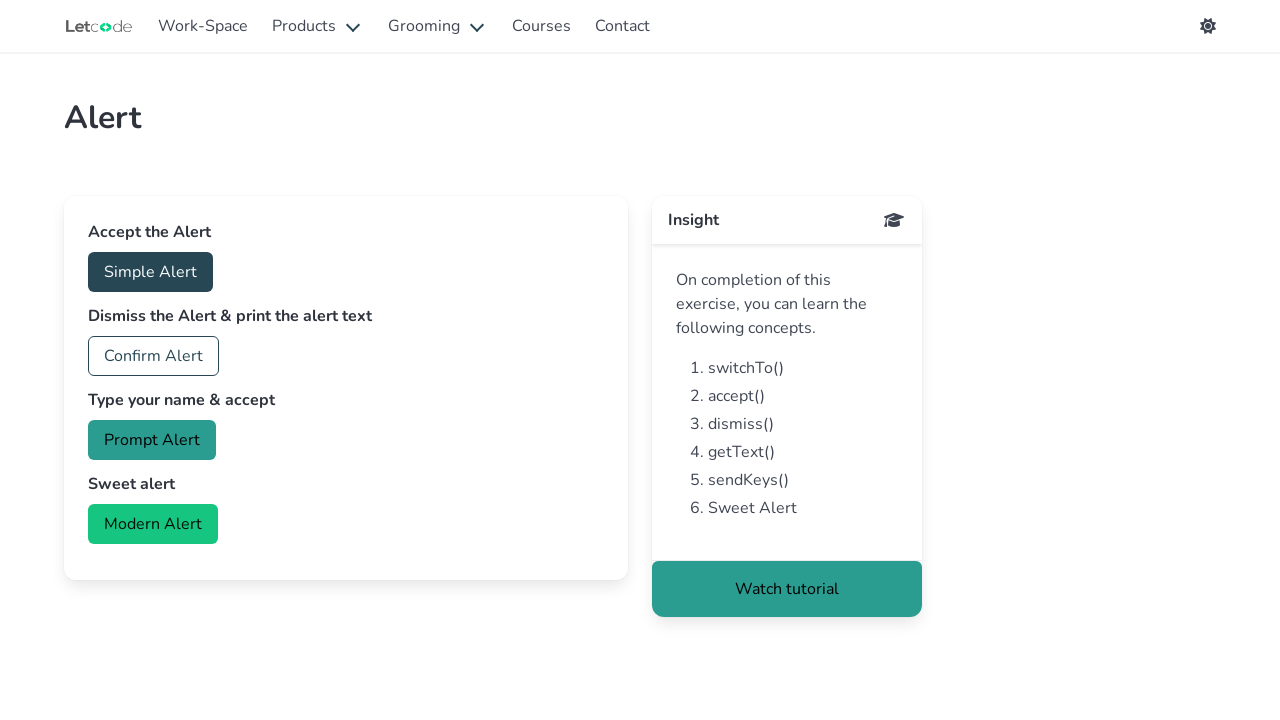